Tests the text box form by filling in name and email fields, submitting the form, and verifying the output displays the entered values

Starting URL: https://demoqa.com/text-box

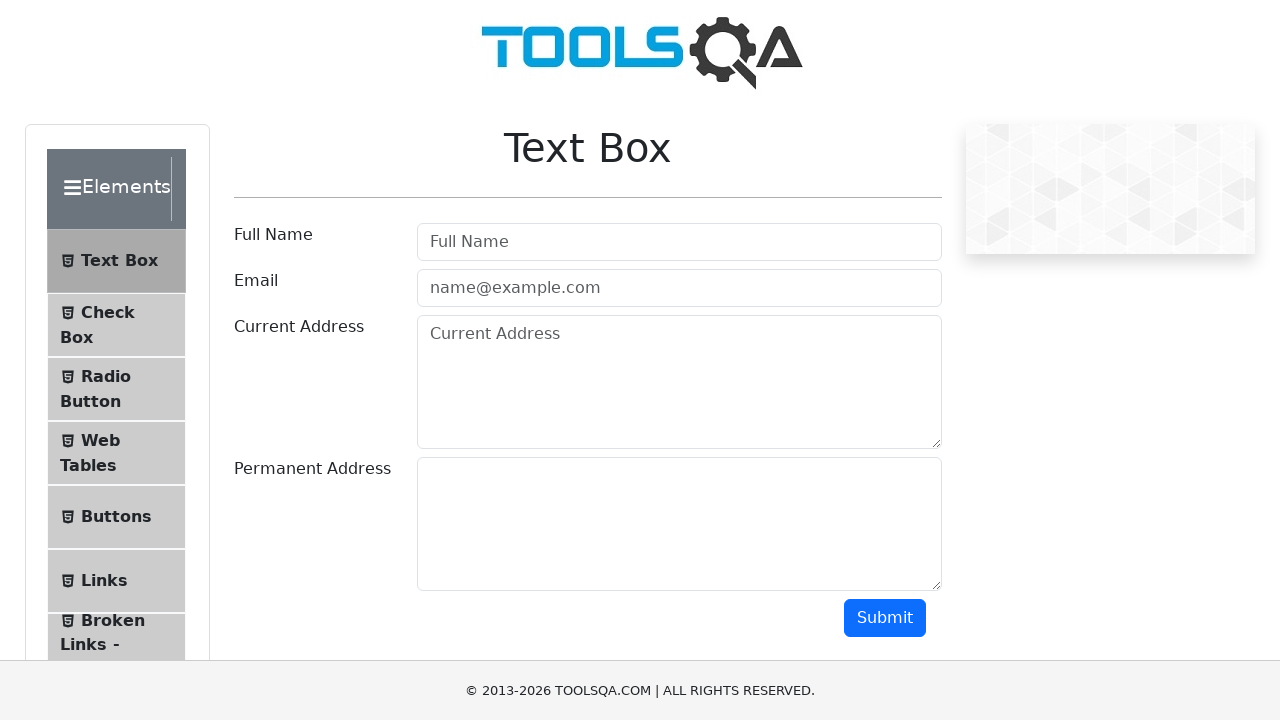

Filled name field with 'bushra' on #userName
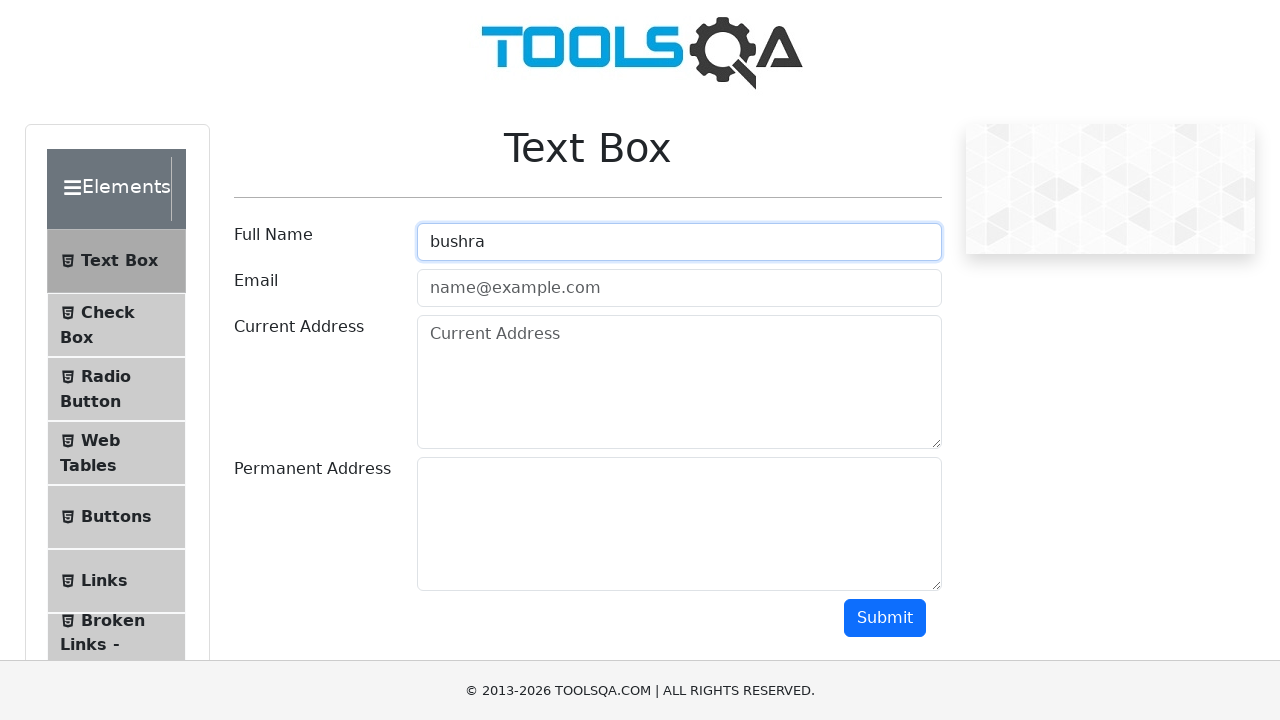

Filled email field with 'bushra@gmail.com' on #userEmail
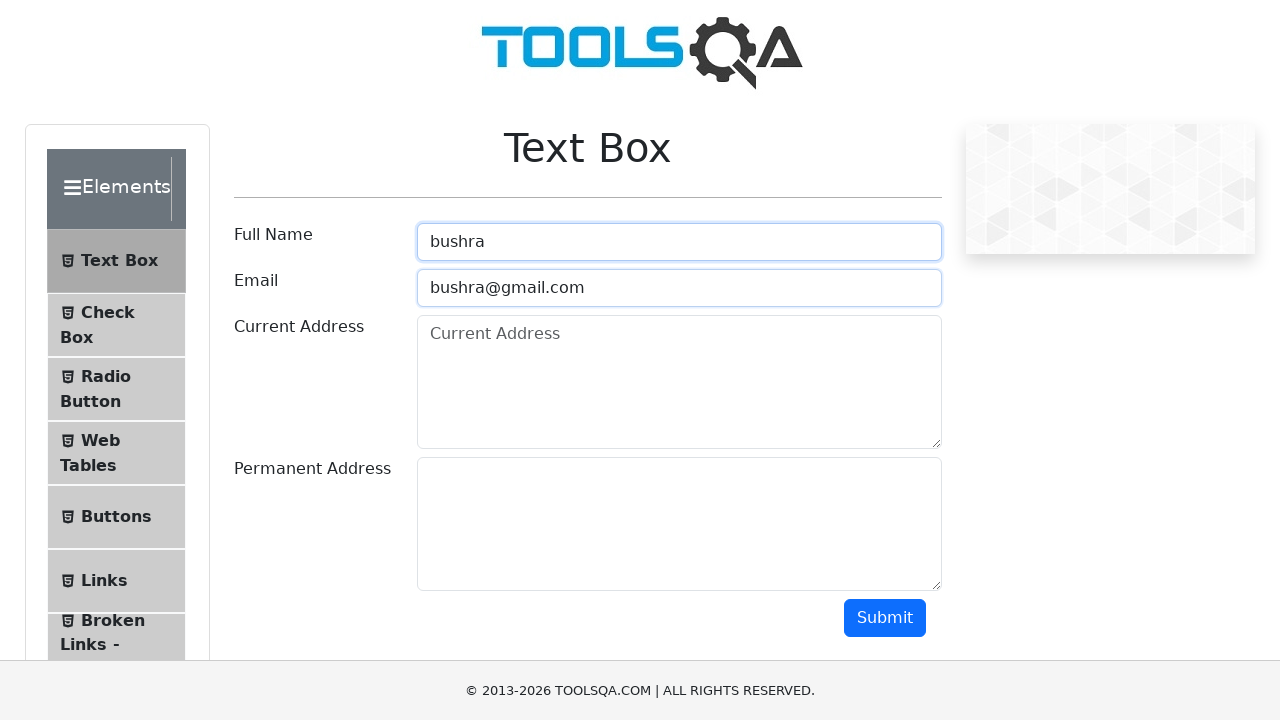

Scrolled submit button into view
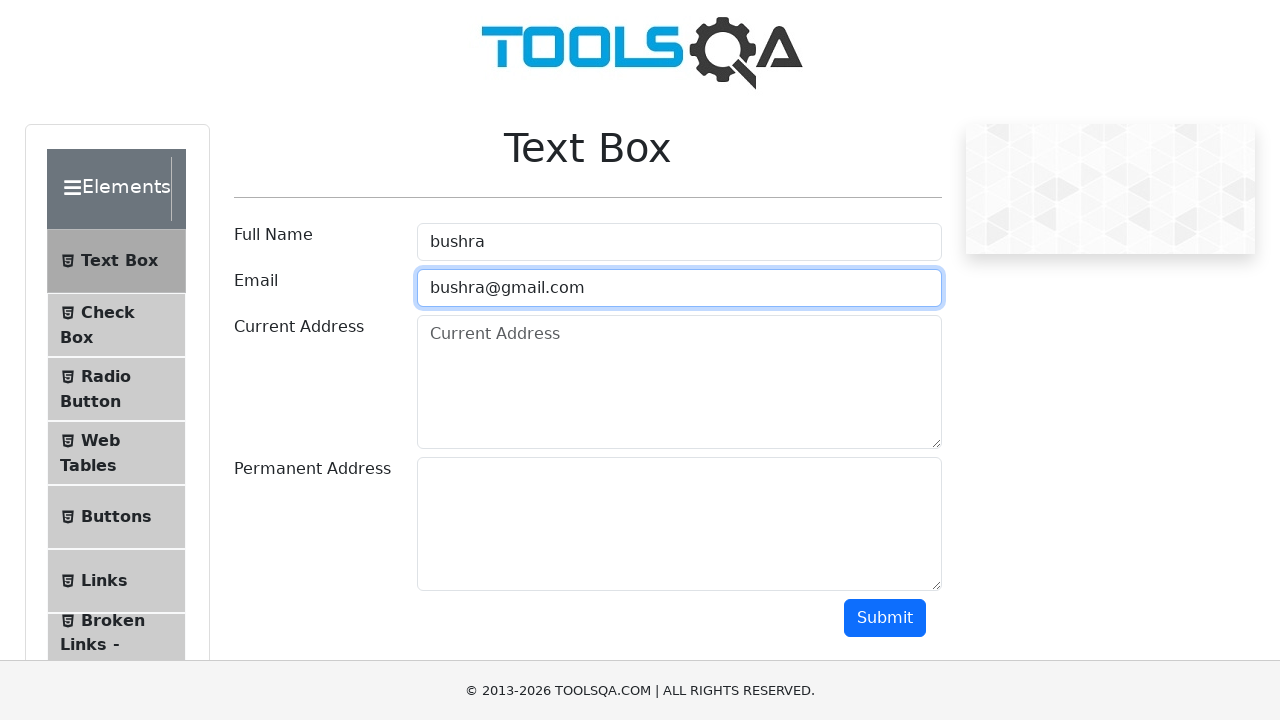

Clicked submit button at (885, 618) on #submit
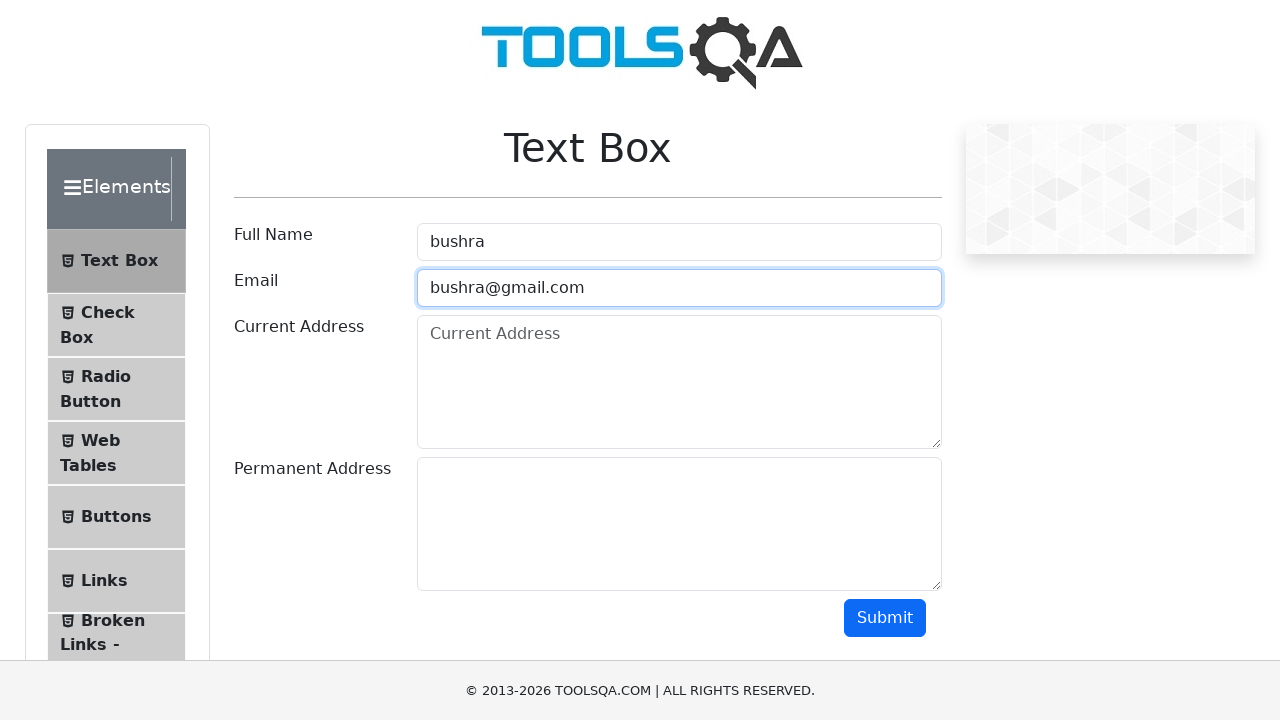

Retrieved name output from form results
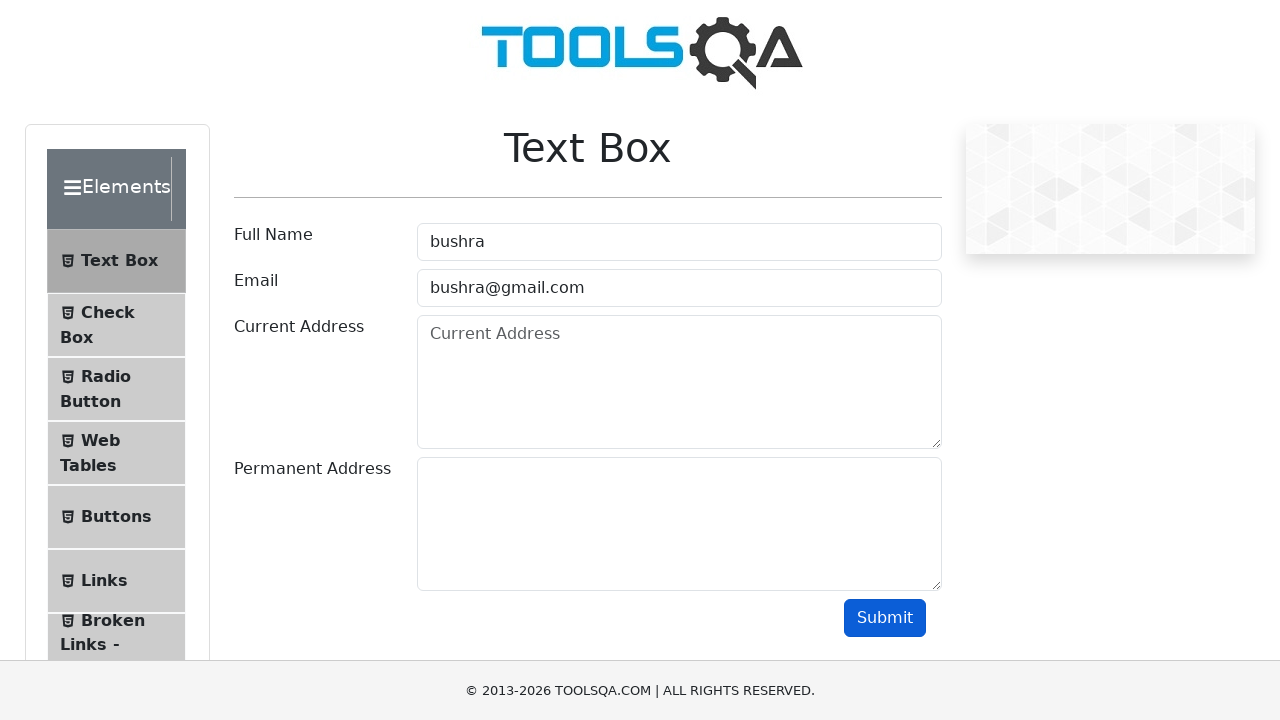

Retrieved email output from form results
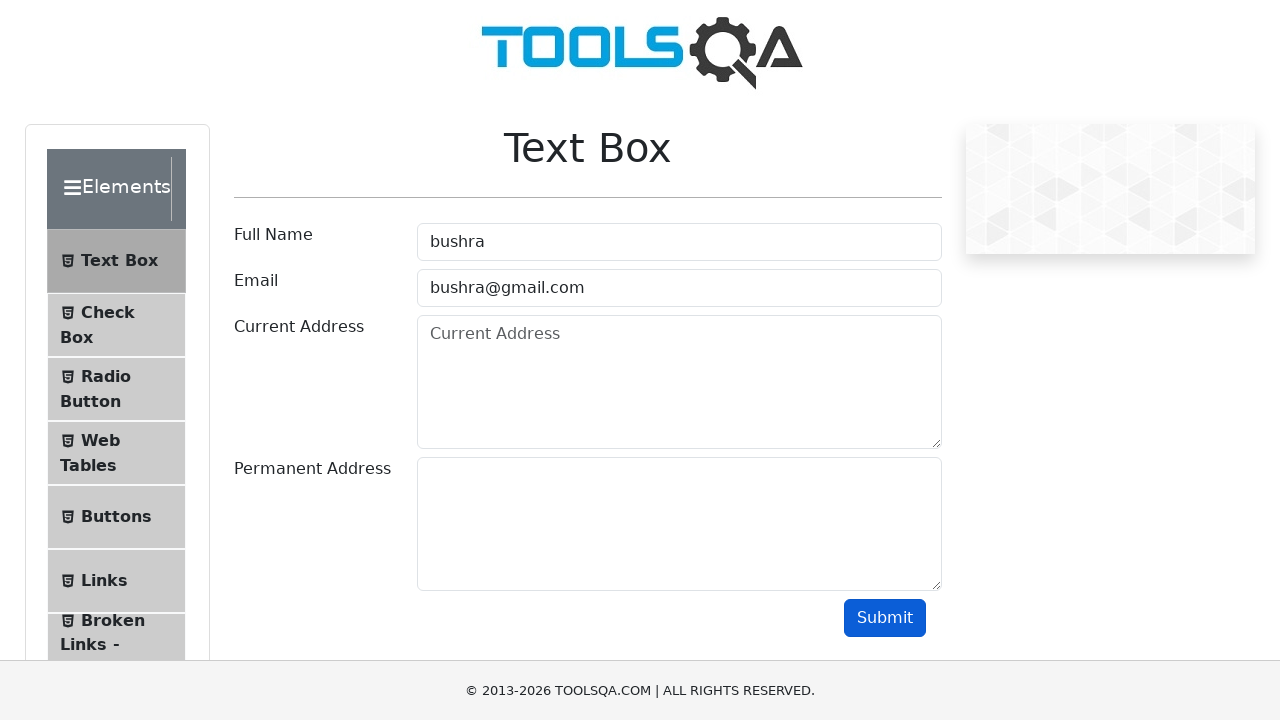

Verified name output contains 'bushra'
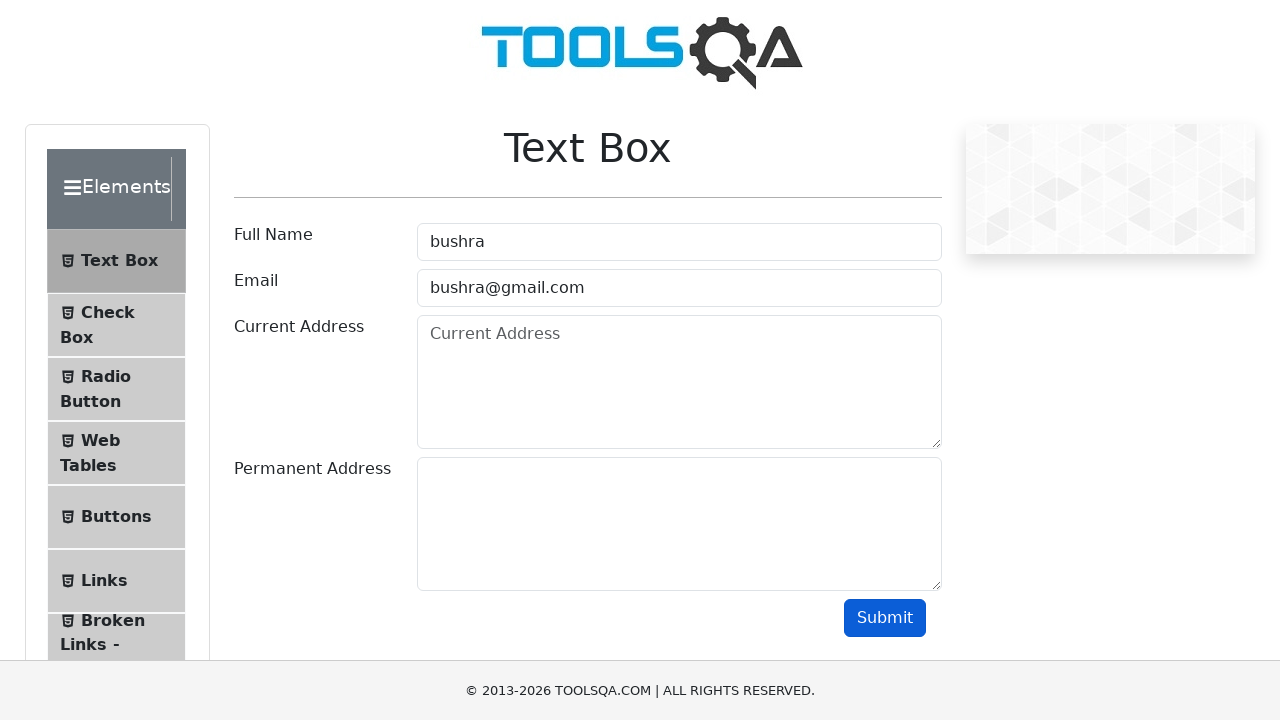

Verified email output contains 'bushra@gmail.com'
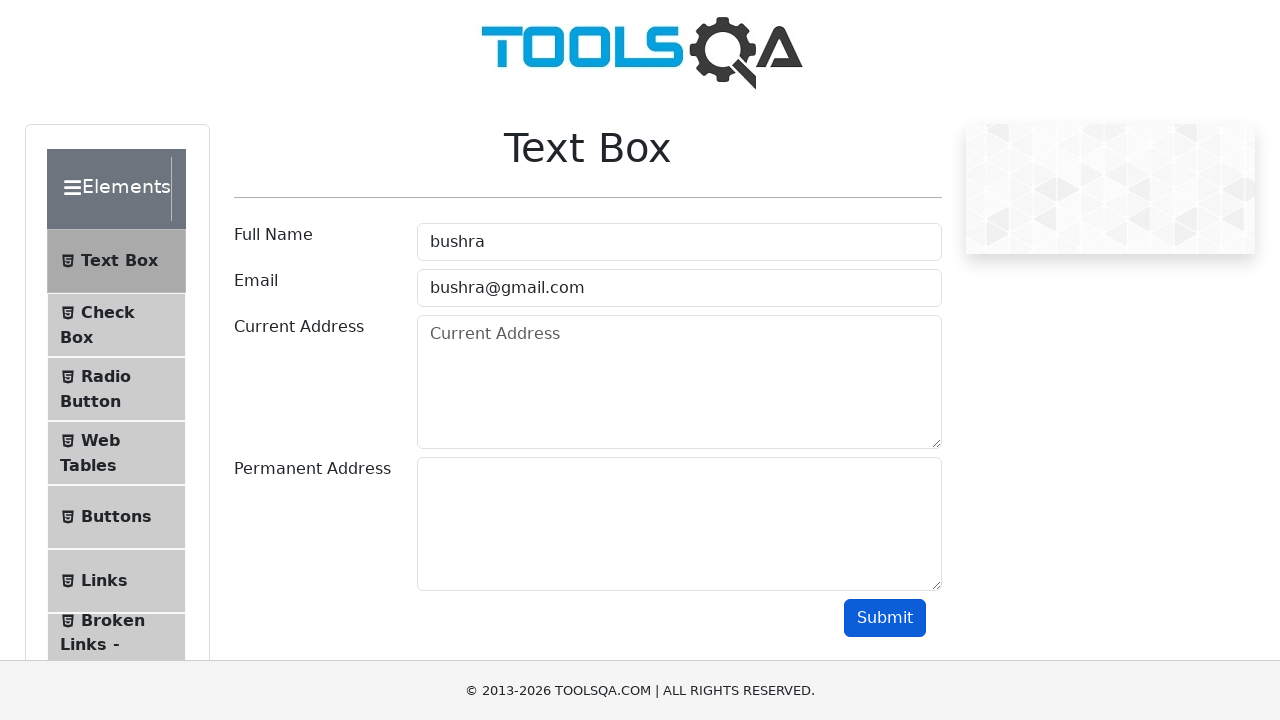

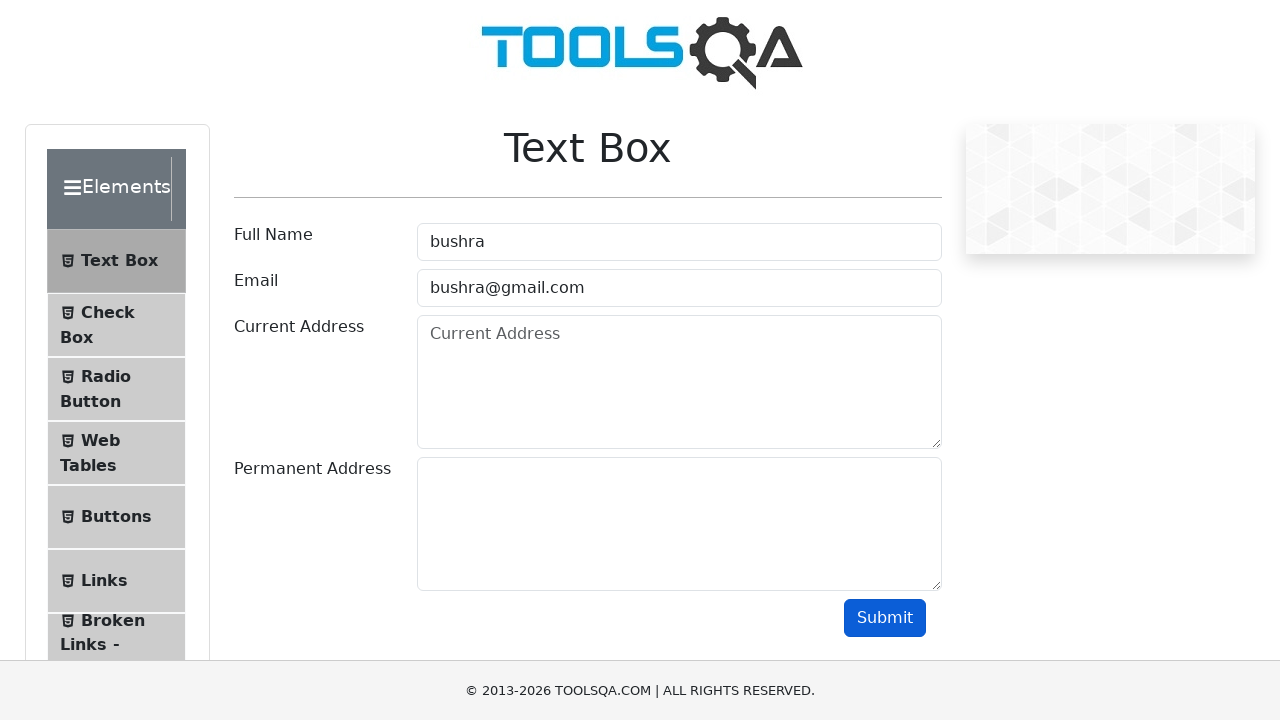